Tests unchecking a completed todo item to mark it as incomplete.

Starting URL: https://demo.playwright.dev/todomvc

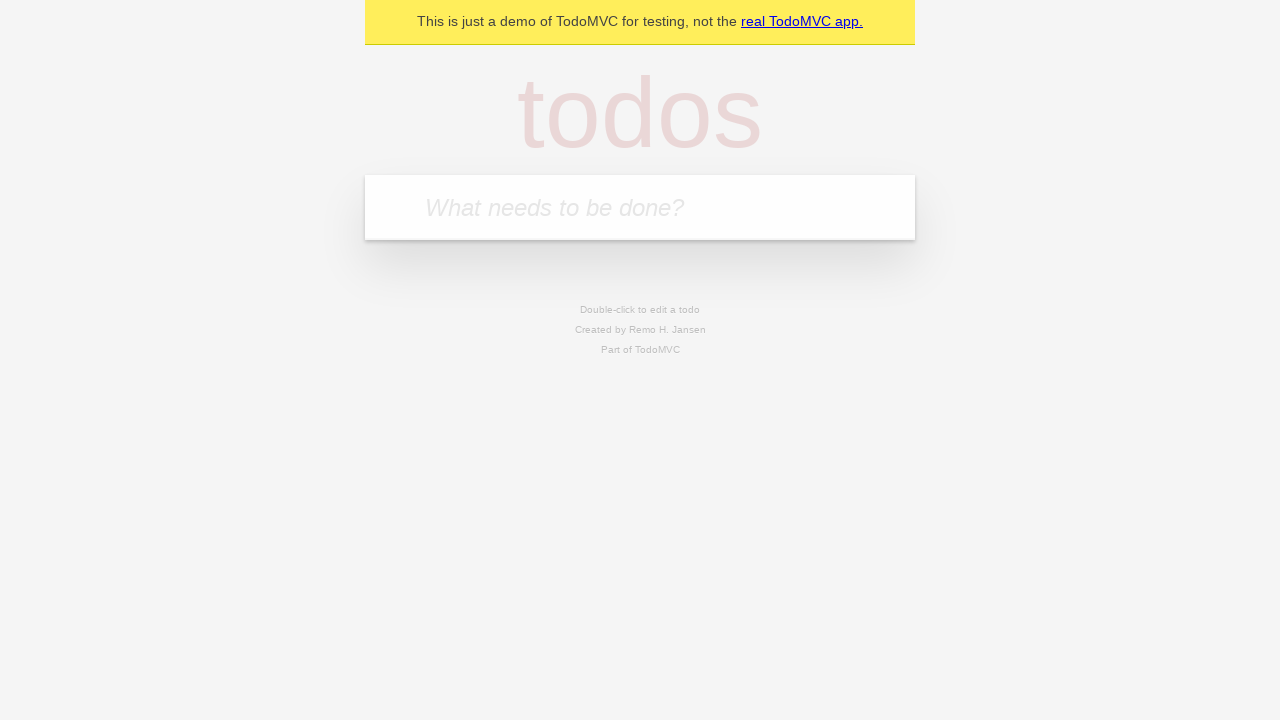

Filled todo input with 'buy some cheese' on internal:attr=[placeholder="What needs to be done?"i]
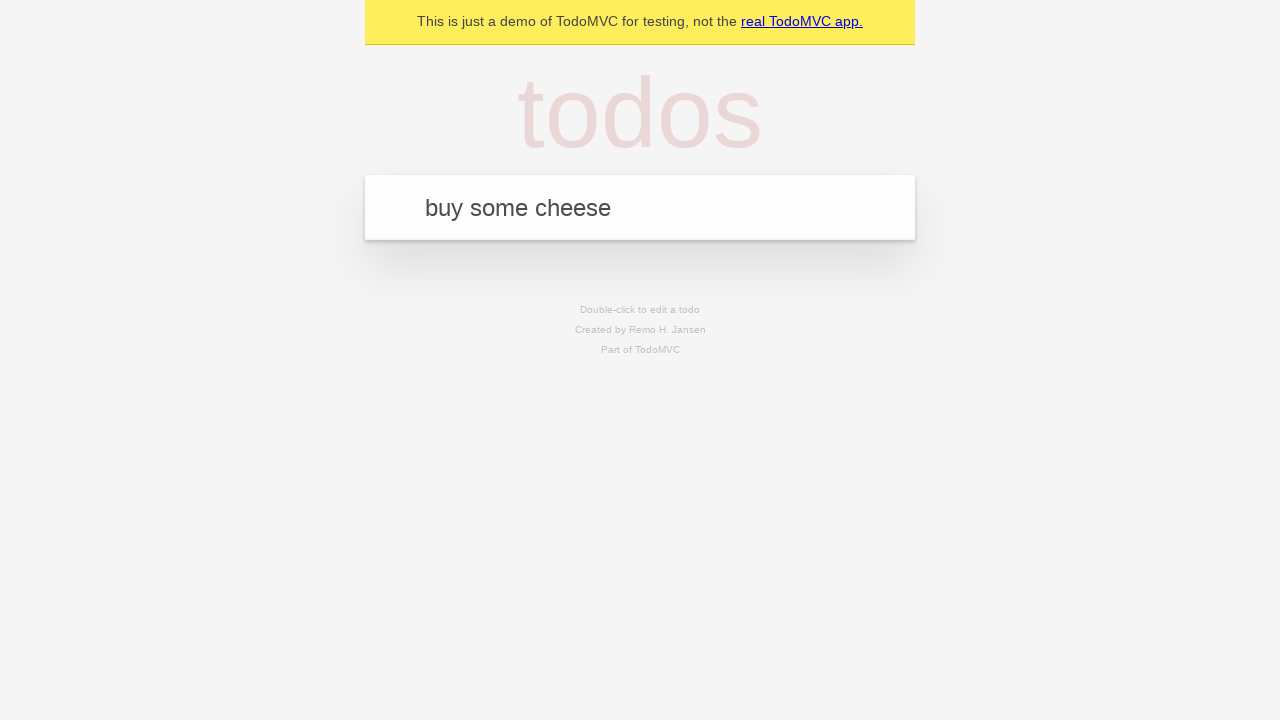

Pressed Enter to add first todo item on internal:attr=[placeholder="What needs to be done?"i]
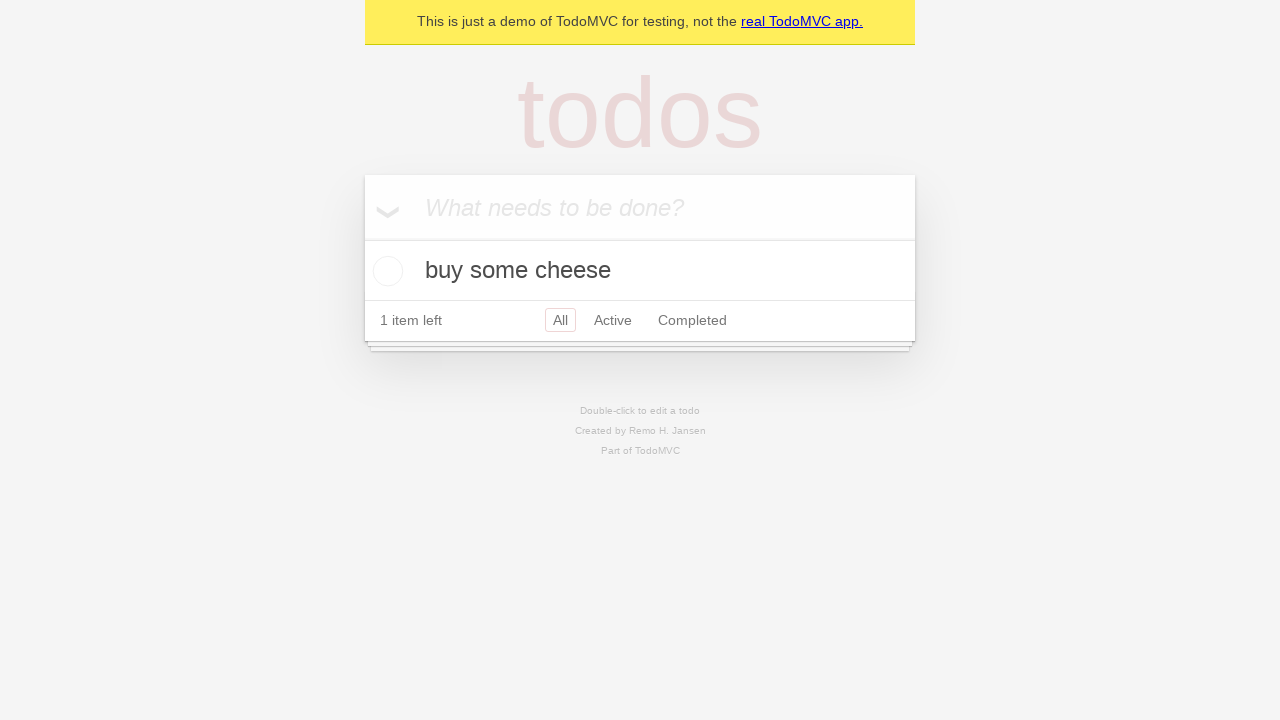

Filled todo input with 'feed the cat' on internal:attr=[placeholder="What needs to be done?"i]
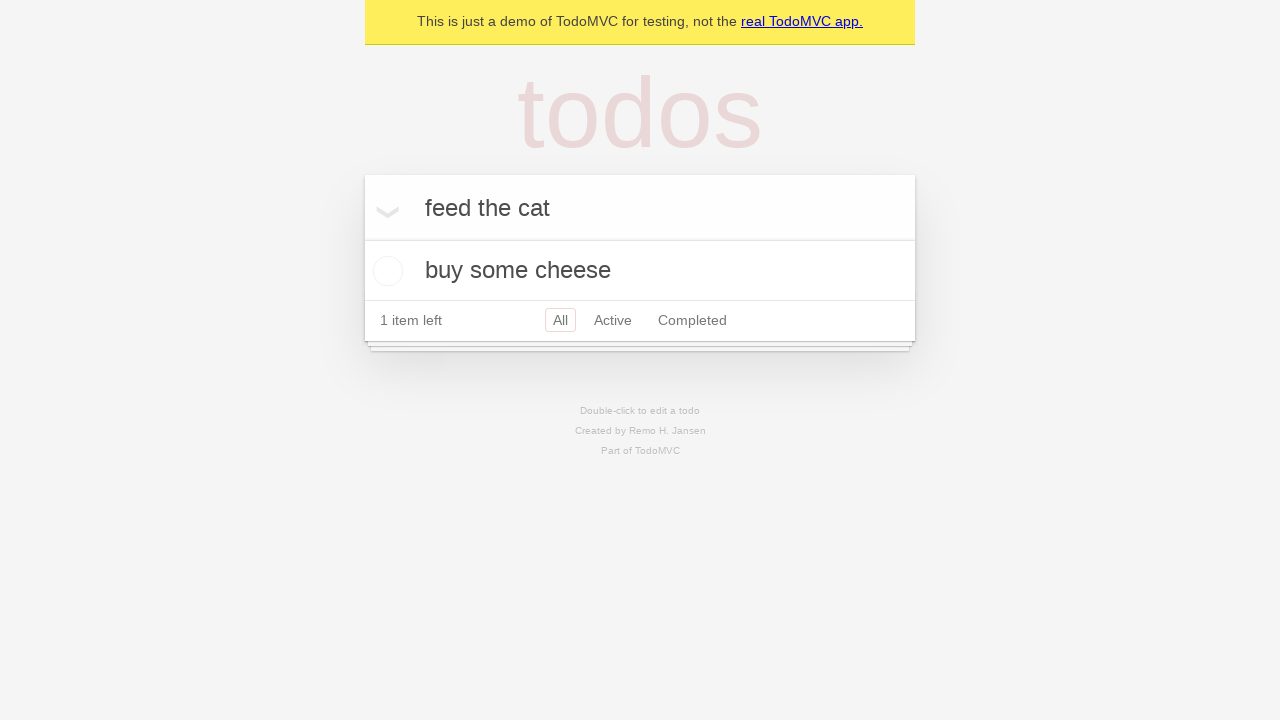

Pressed Enter to add second todo item on internal:attr=[placeholder="What needs to be done?"i]
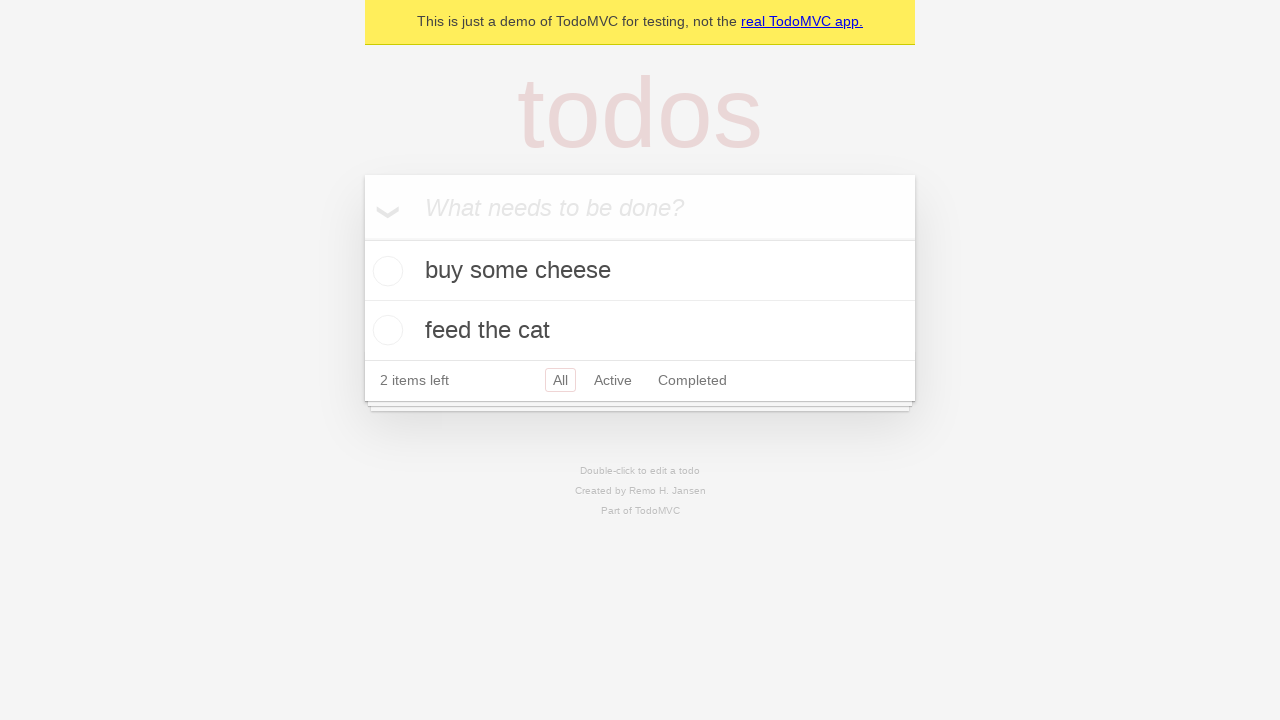

Checked the first todo item 'buy some cheese' at (385, 271) on internal:testid=[data-testid="todo-item"s] >> nth=0 >> internal:role=checkbox
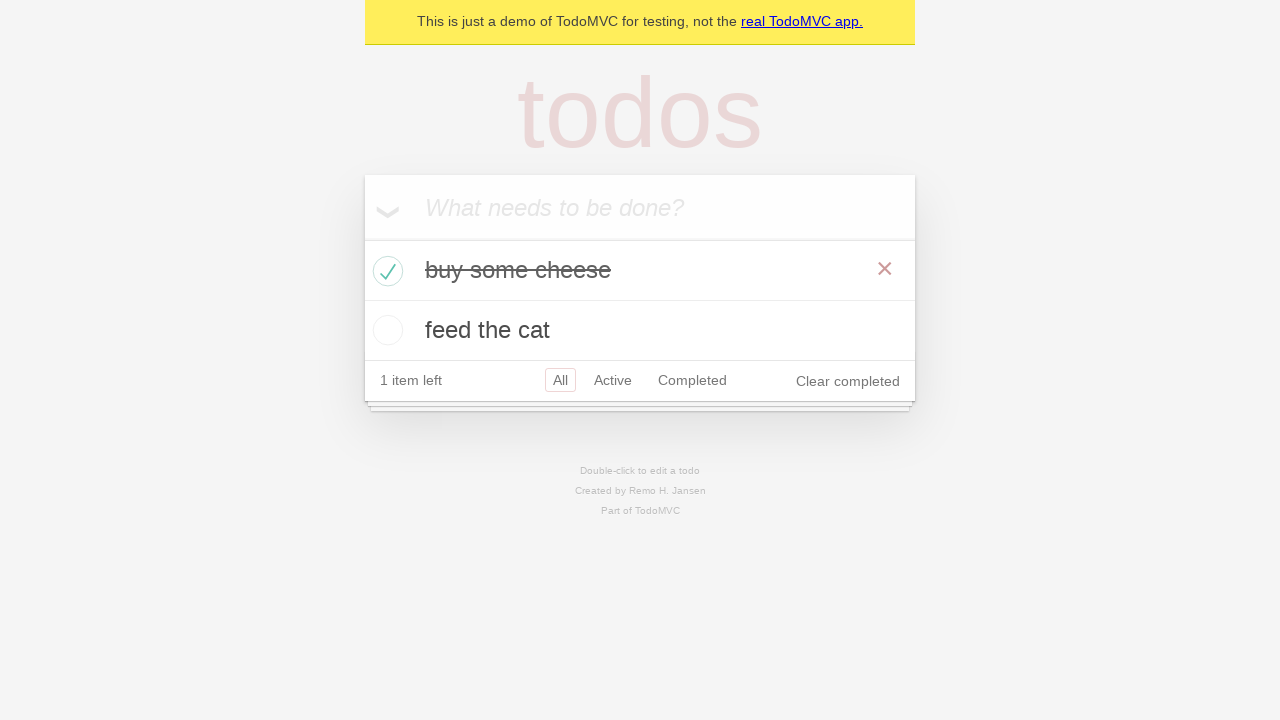

Unchecked the first todo item to mark it as incomplete at (385, 271) on internal:testid=[data-testid="todo-item"s] >> nth=0 >> internal:role=checkbox
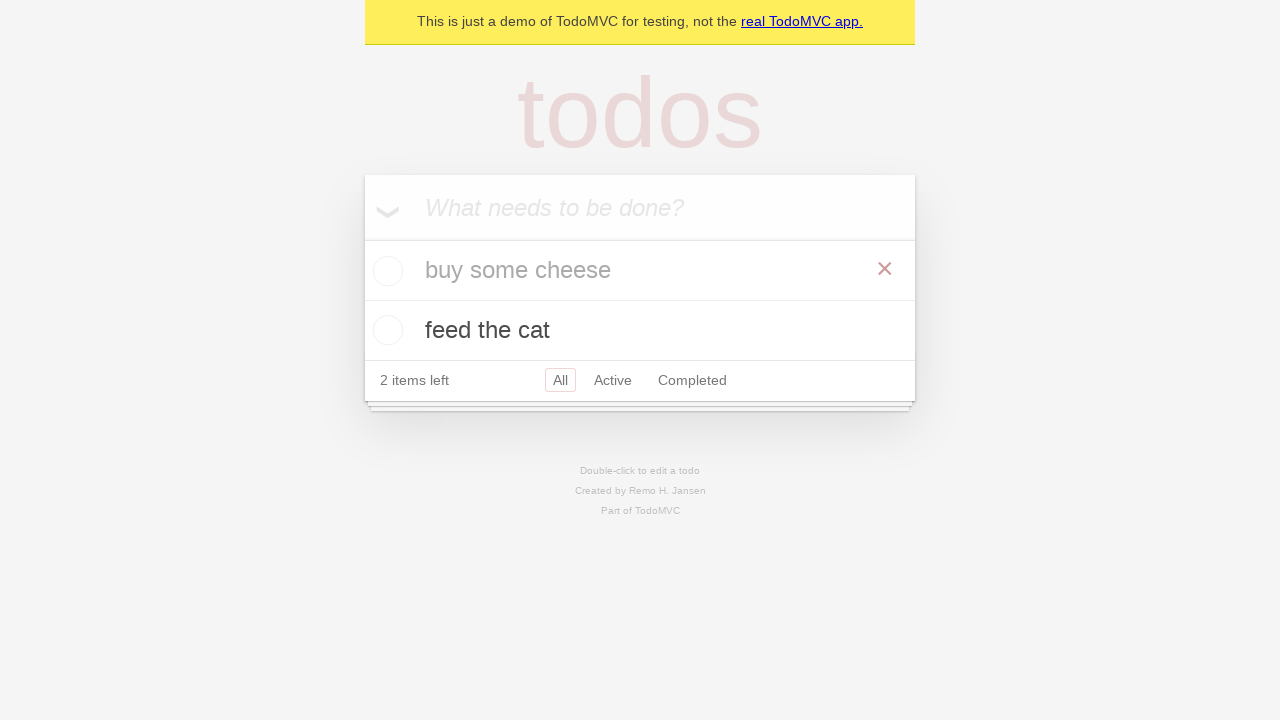

Verified todo items are present in the DOM
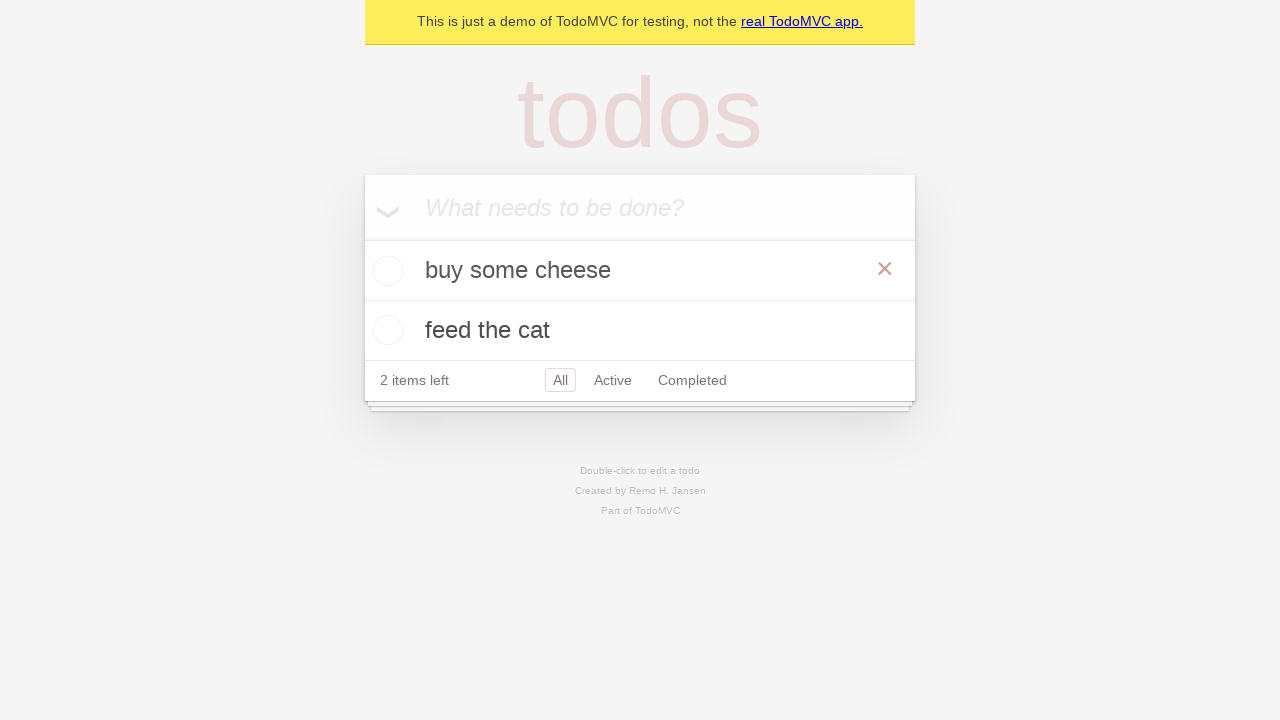

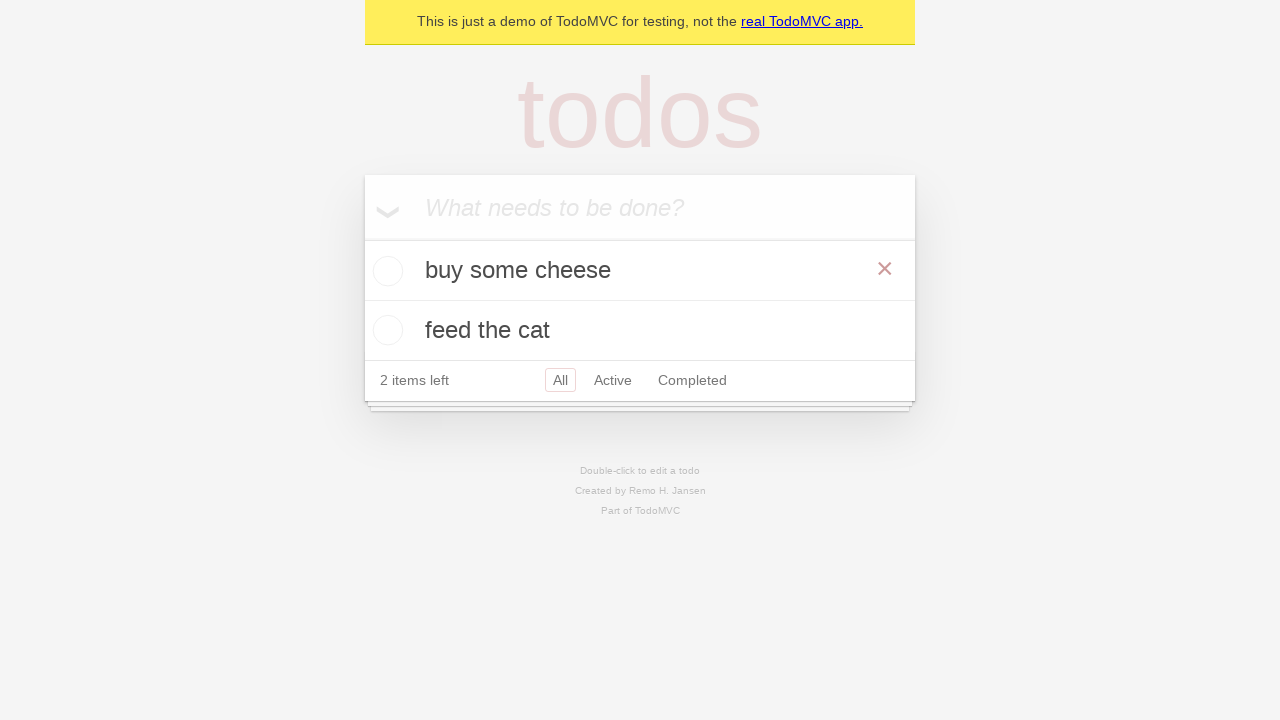